Tests filling a username field in a basic HTML form and verifying the submitted value is displayed correctly

Starting URL: https://testpages.eviltester.com/styled/basic-html-form-test.html

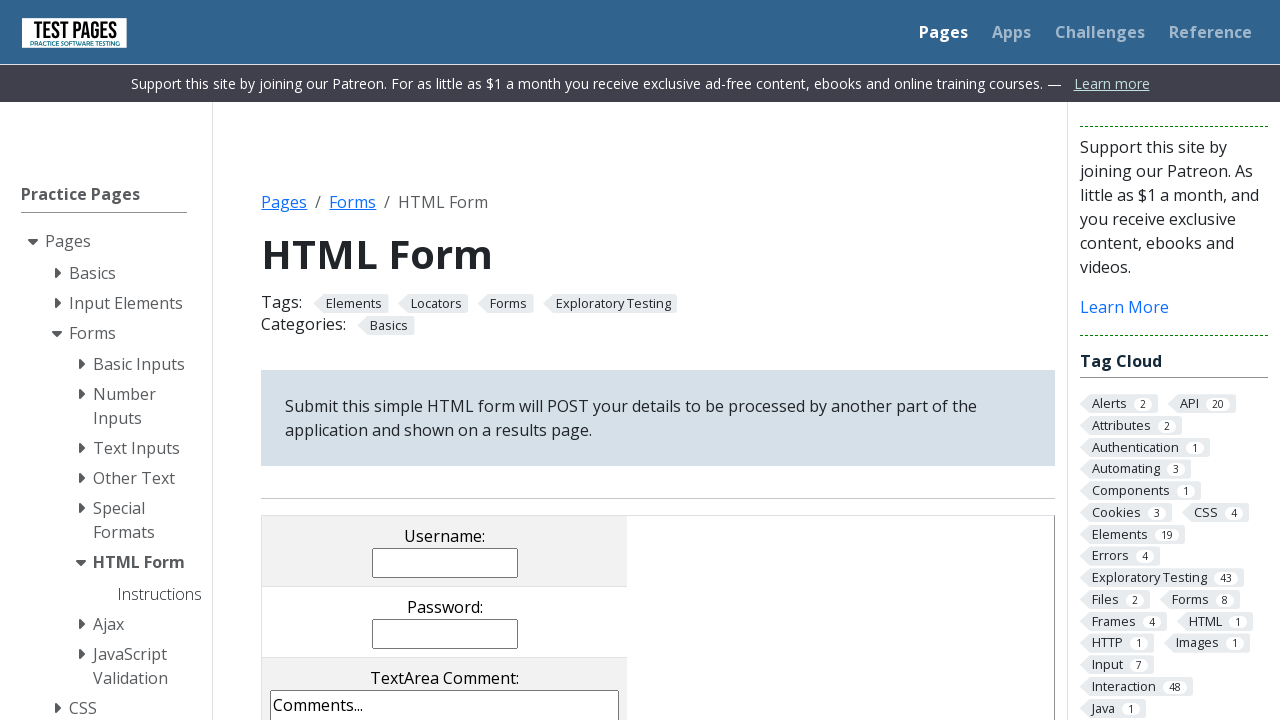

Filled username field with 'Evgeniia' on input[name='username']
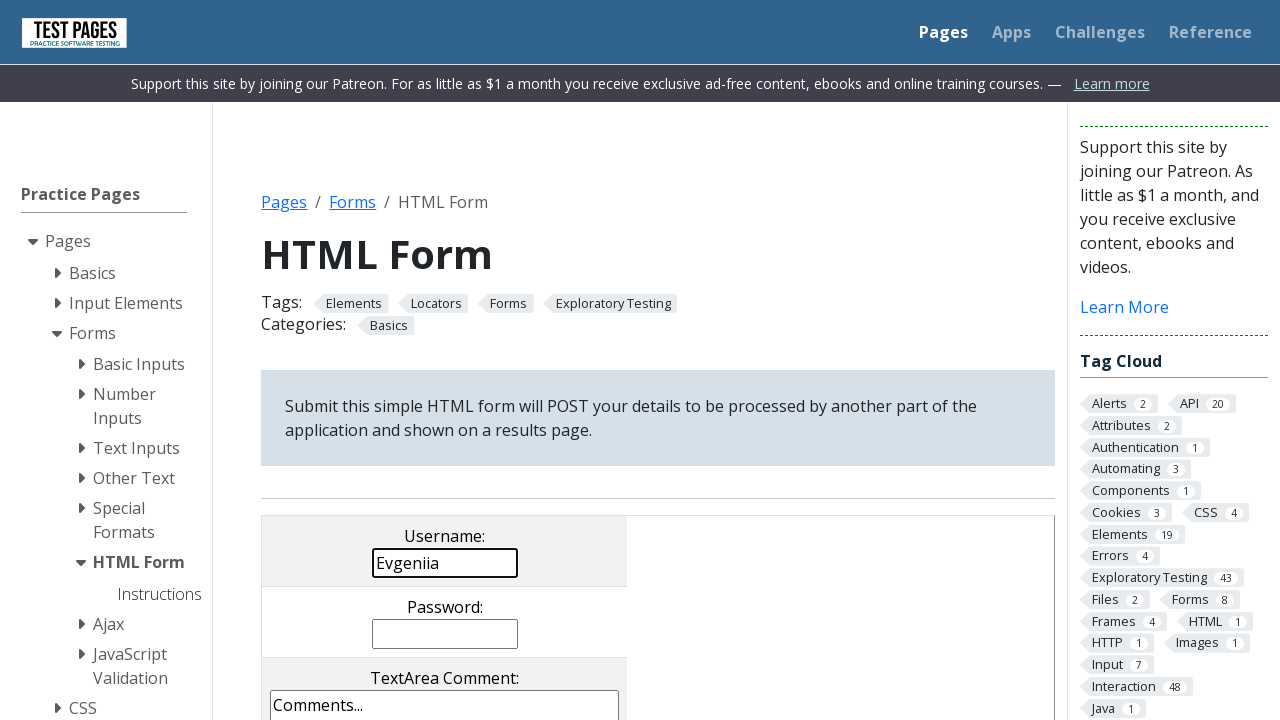

Clicked submit button to submit the form at (504, 360) on input[value='submit']
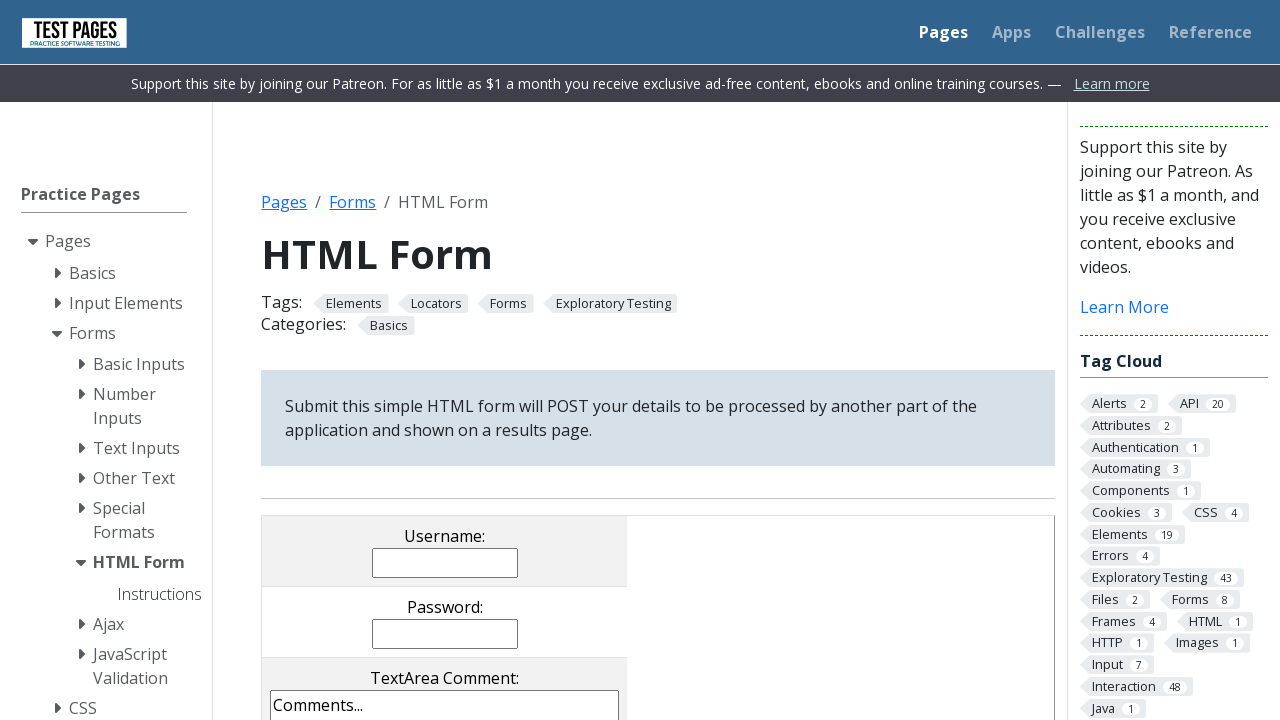

Username value element loaded and verified in submitted form
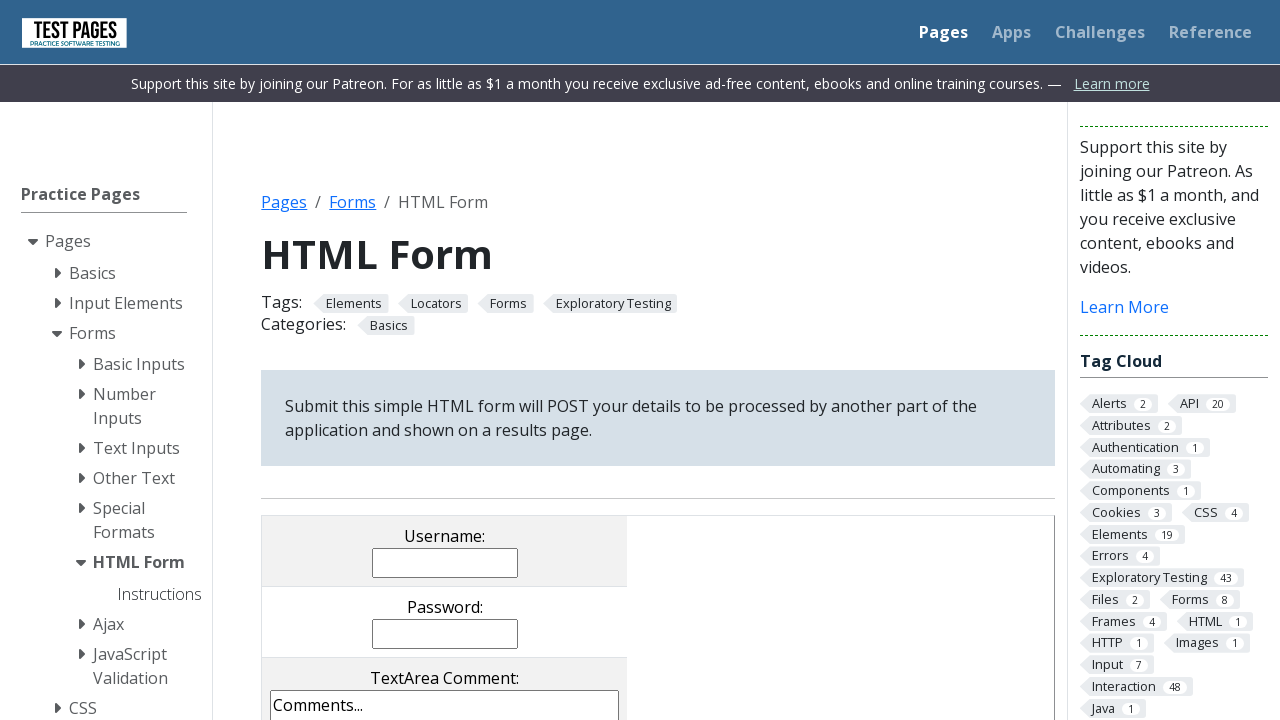

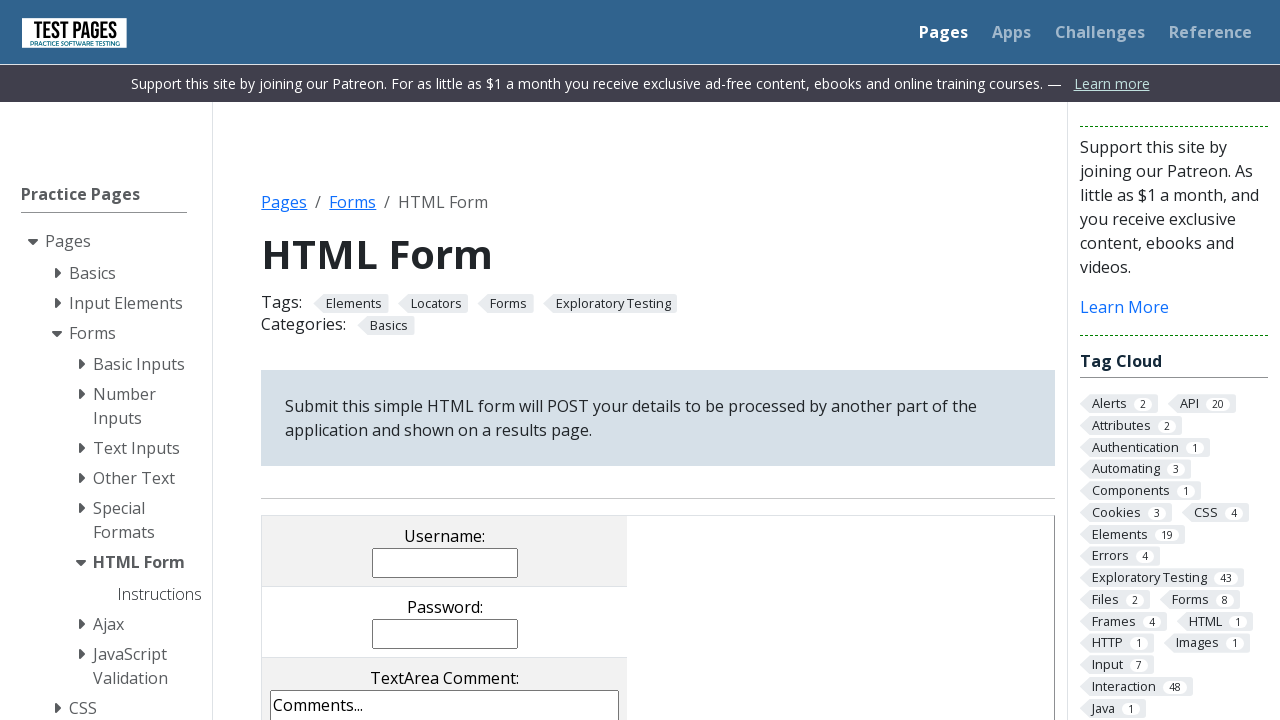